Tests calculation with "Integers only" option enabled, verifying decimal inputs are truncated to produce an integer result

Starting URL: https://testsheepnz.github.io/BasicCalculator.html

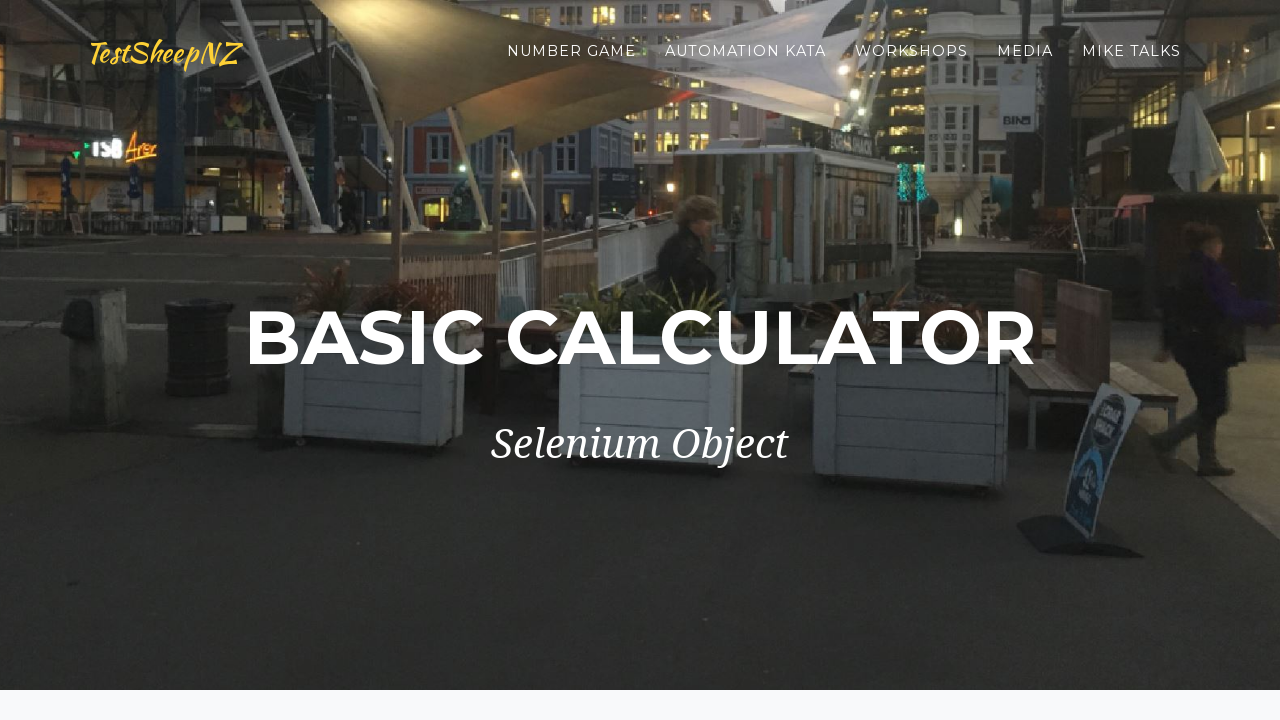

Clicked 'Integers only' checkbox to enable integer-only calculation mode at (376, 428) on #integerSelect
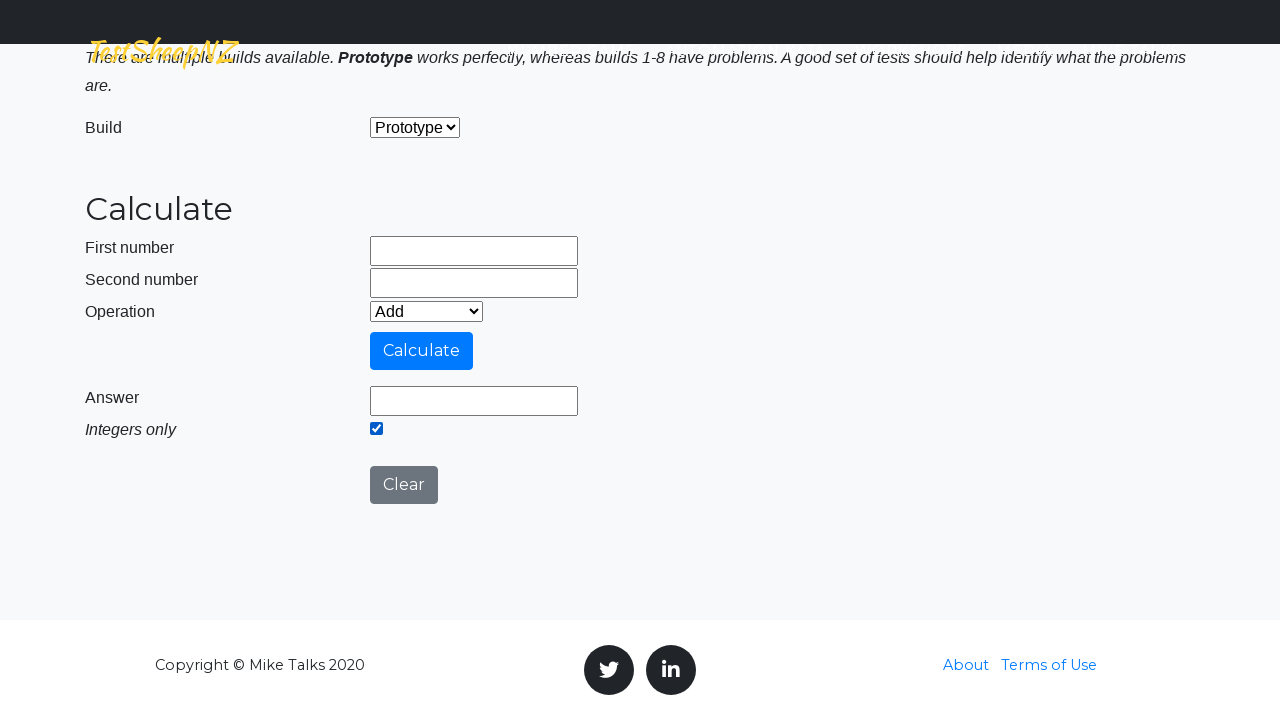

Entered first decimal number 3.5 in number1Field on #number1Field
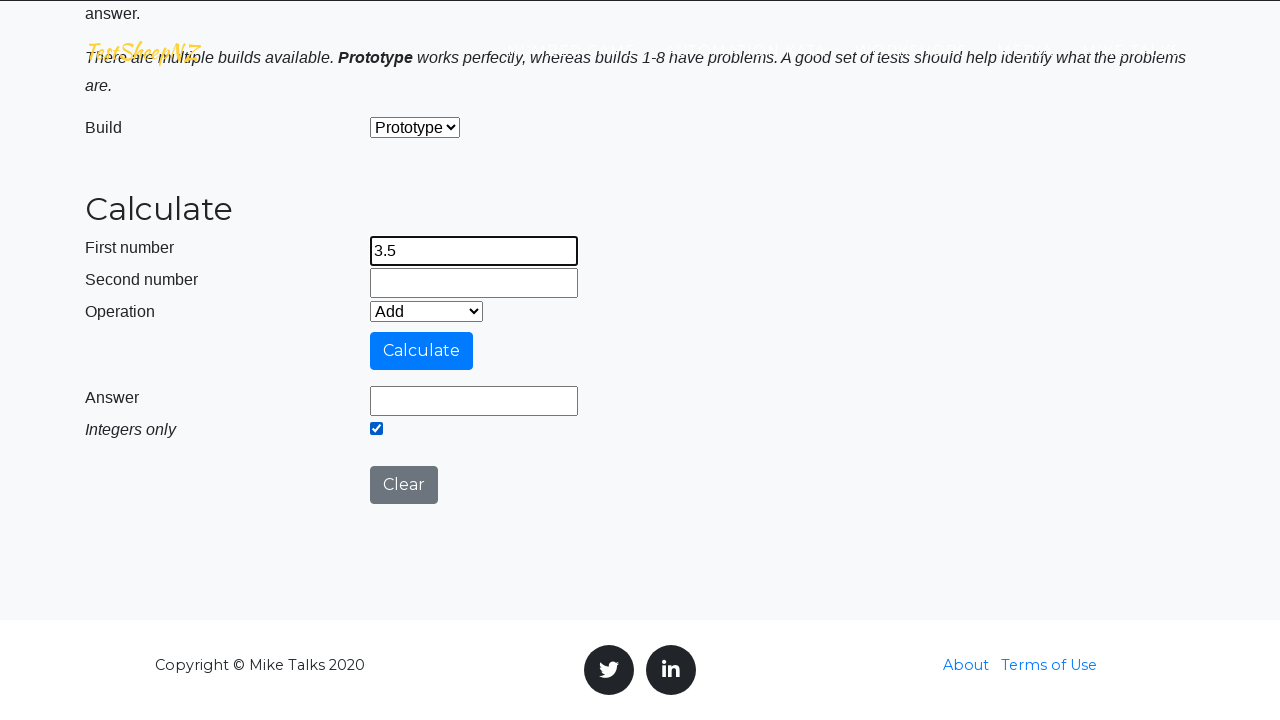

Entered second decimal number 2.2 in number2Field on #number2Field
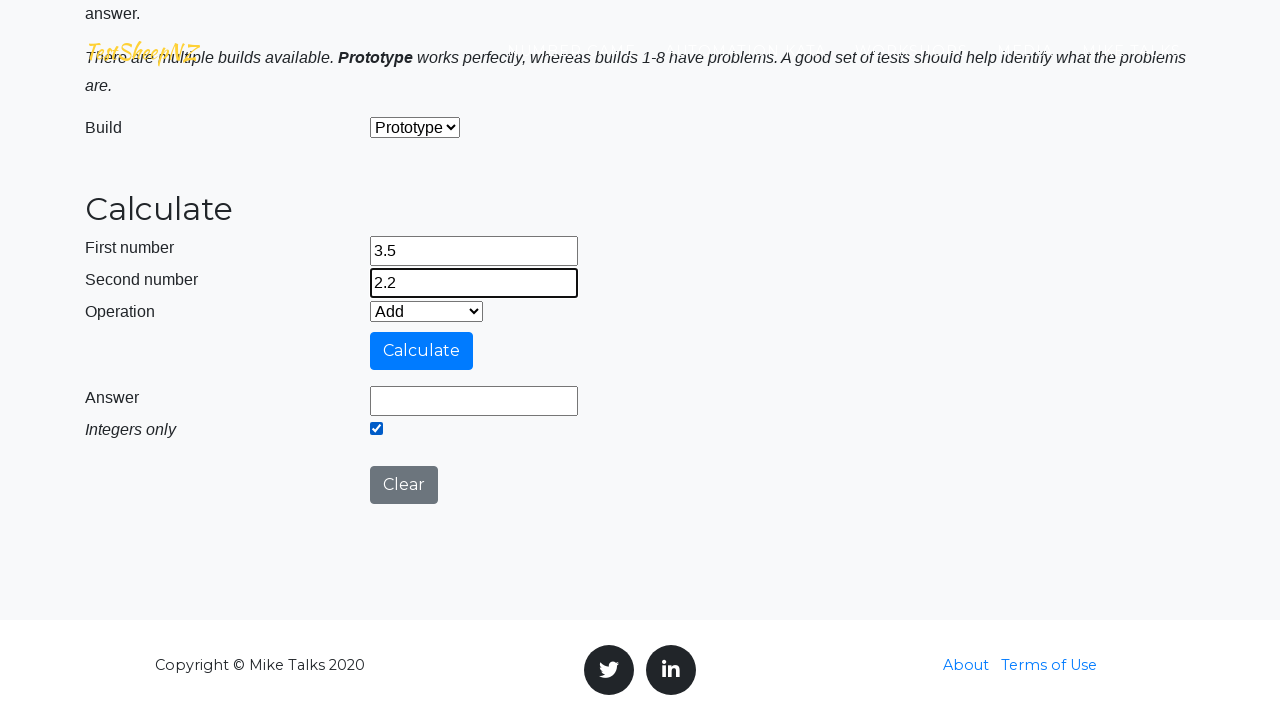

Clicked calculate button to perform the calculation at (422, 351) on #calculateButton
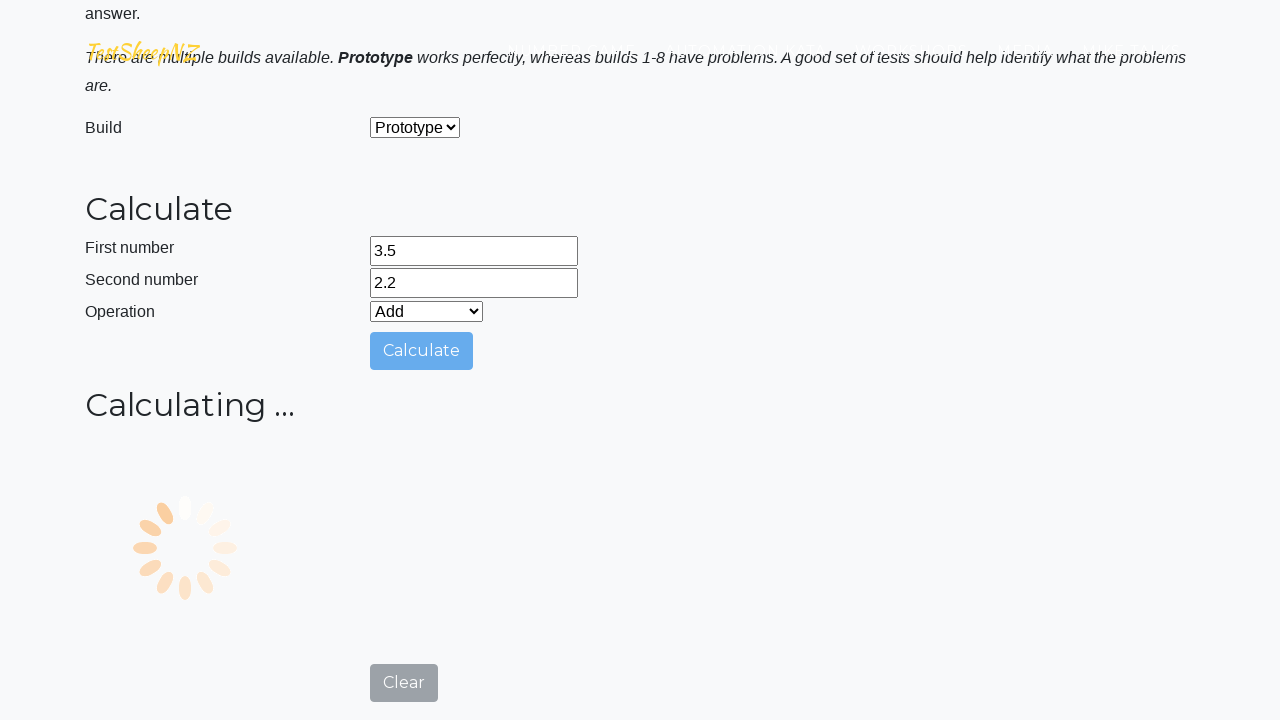

Retrieved calculation result from output field
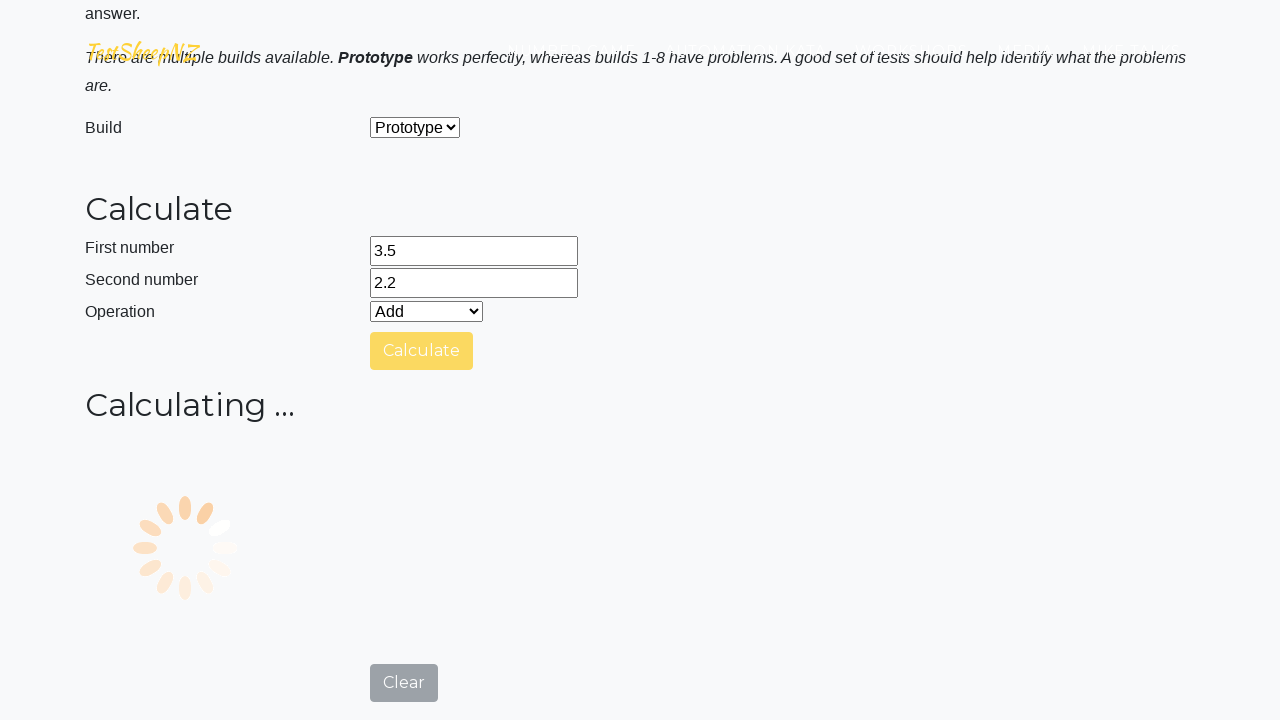

Verified that decimal inputs 3.5 + 2.2 were truncated to produce integer result 5
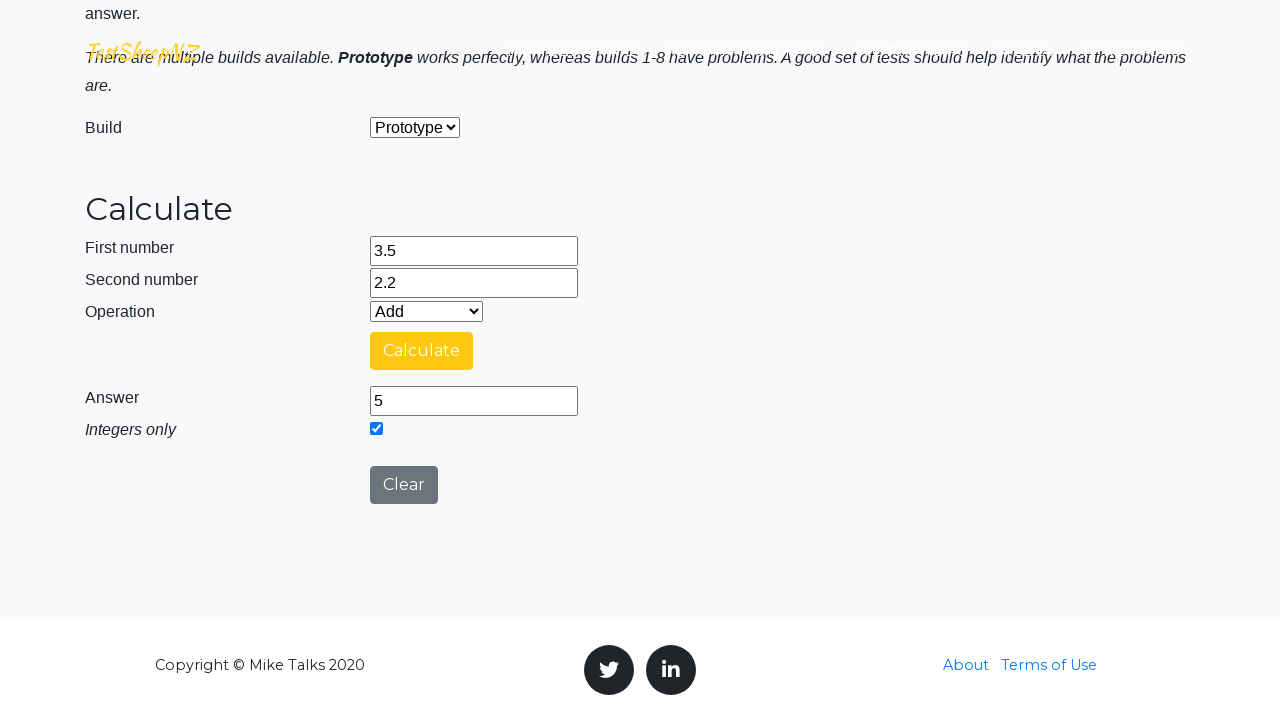

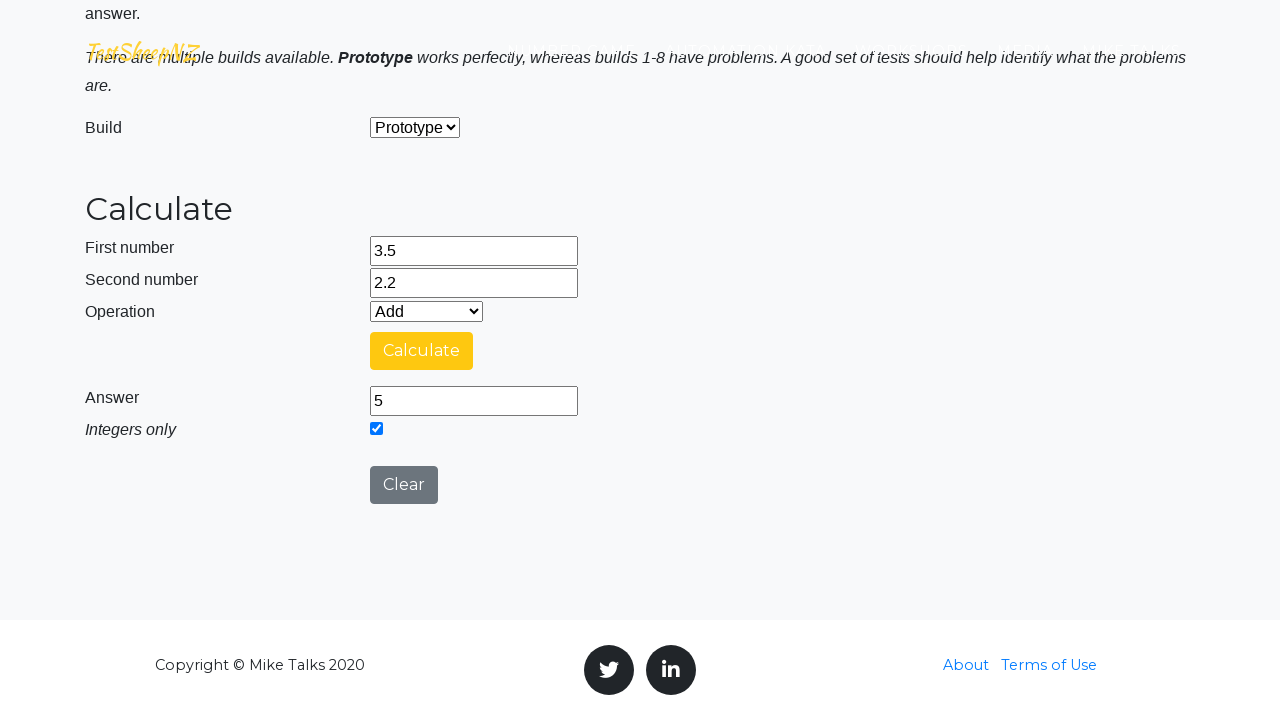